Tests XPath selector functionality by navigating to a form page, locating the second text input field with name='name', and filling it with text to verify the element can be found and interacted with.

Starting URL: https://www.hyrtutorials.com/p/add-padding-to-containers.html

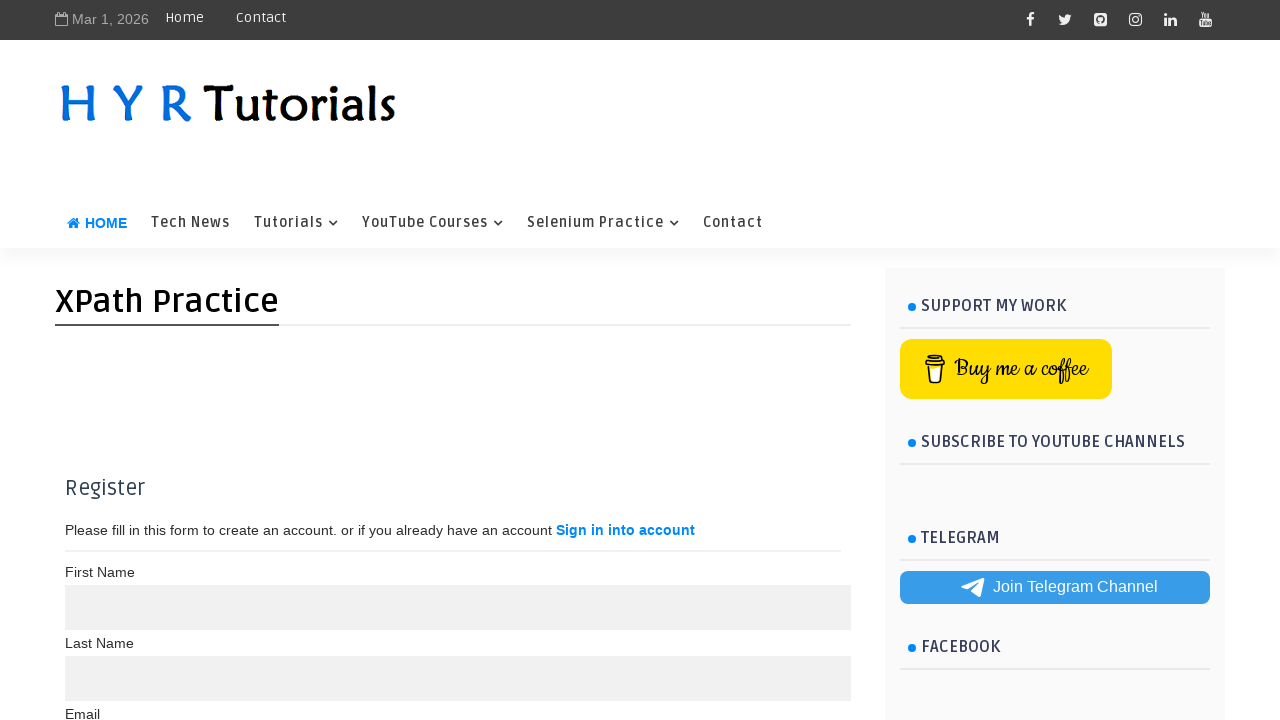

Scrolled down 300px to make the form visible
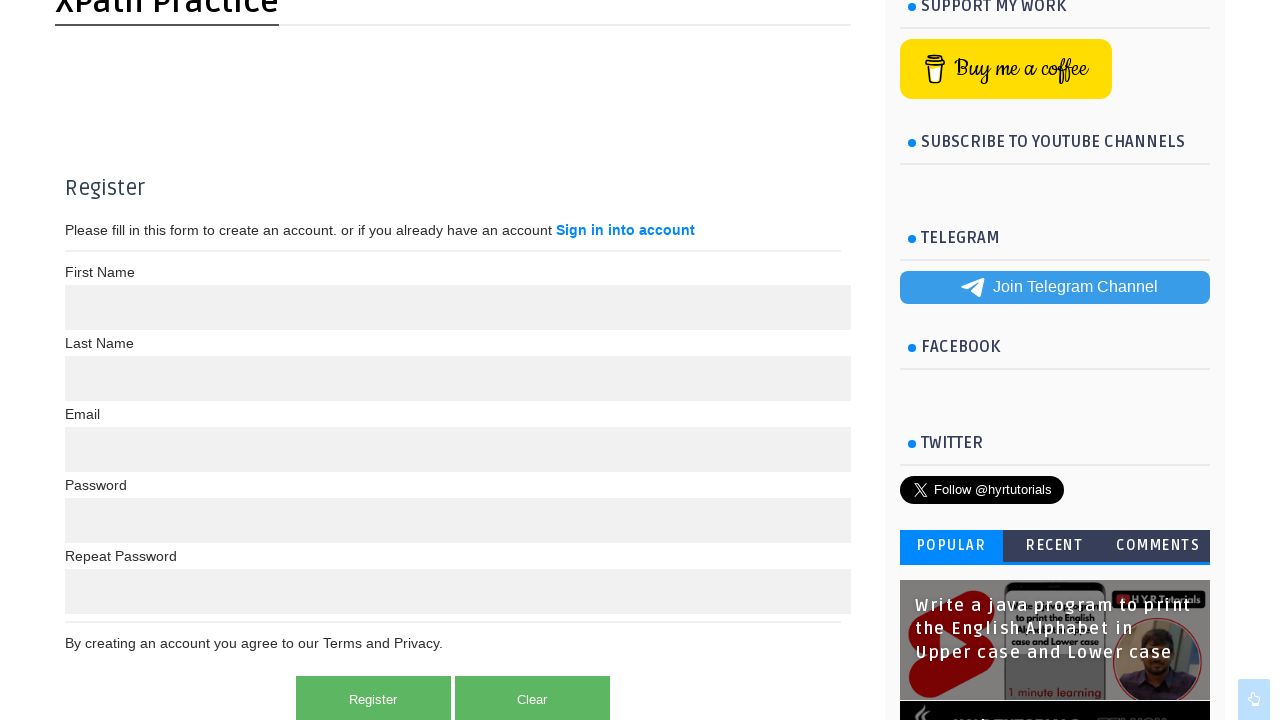

Located second text input field with XPath selector using name='name' and @type='text'
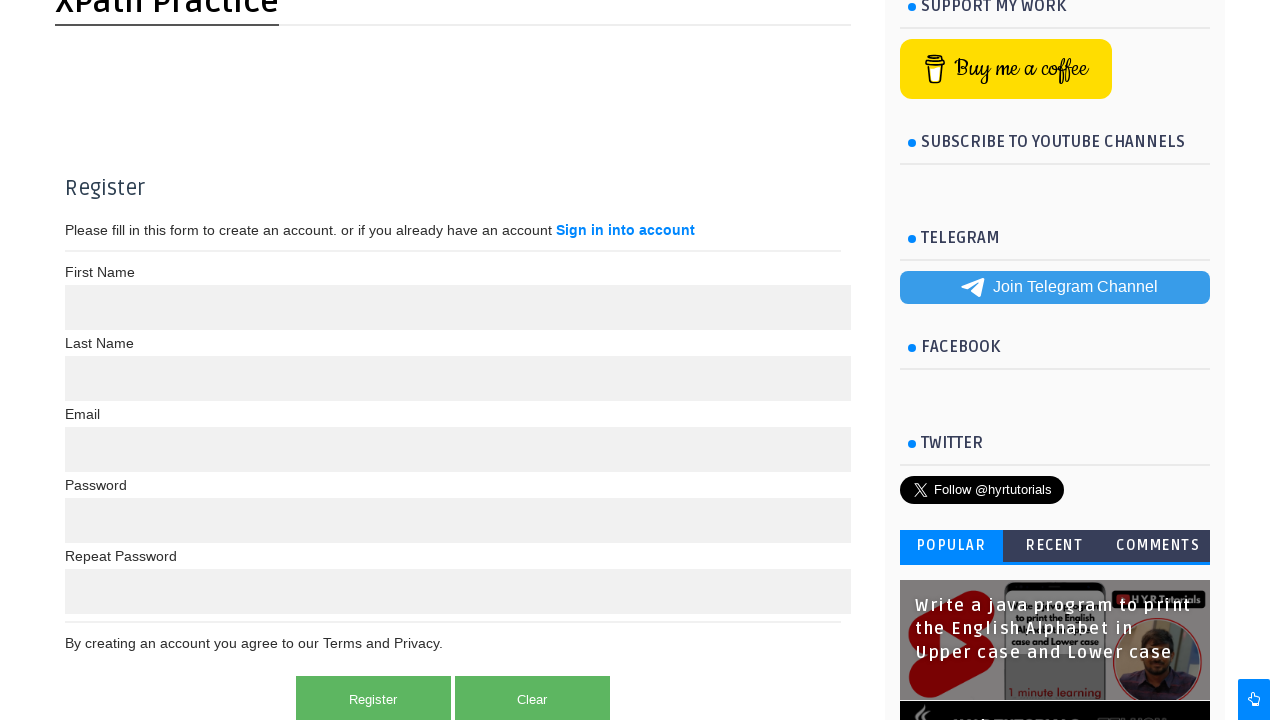

Filled second text input field with 'Using Xpath With Both Conditions Satisfy' on xpath=//input[@name='name' and @type='text'] >> nth=1
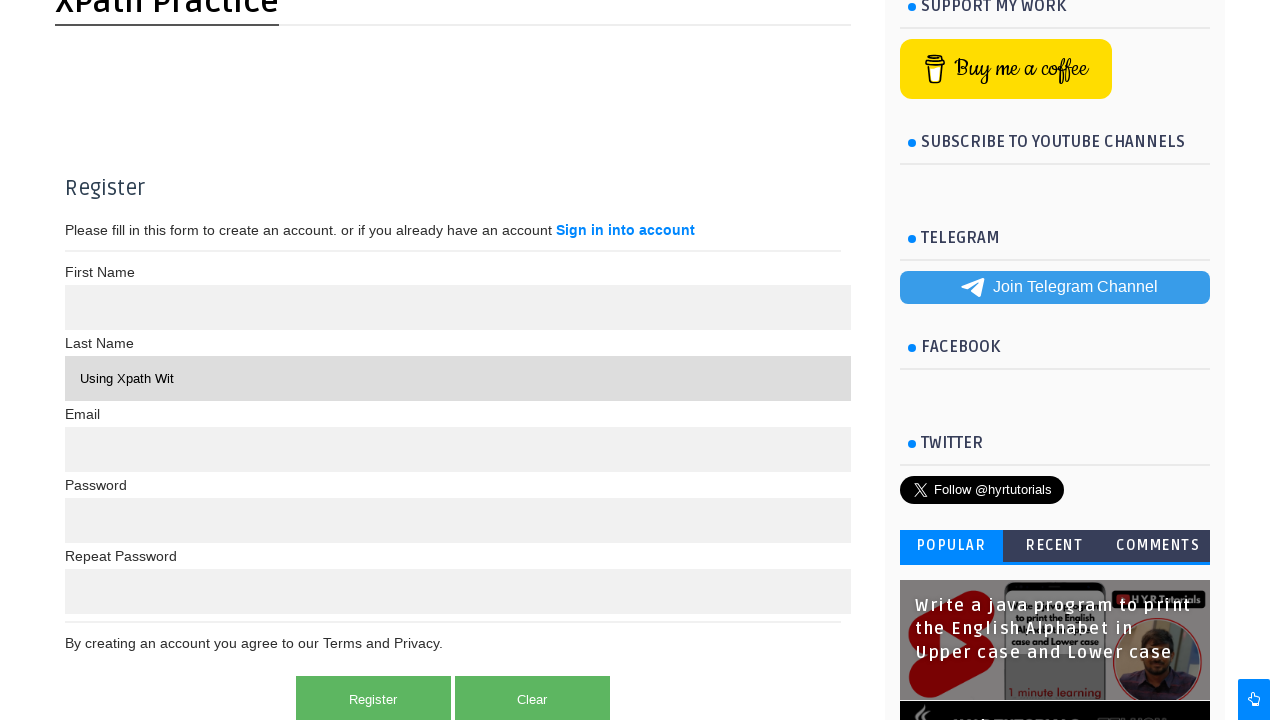

Waited 2 seconds to observe the result
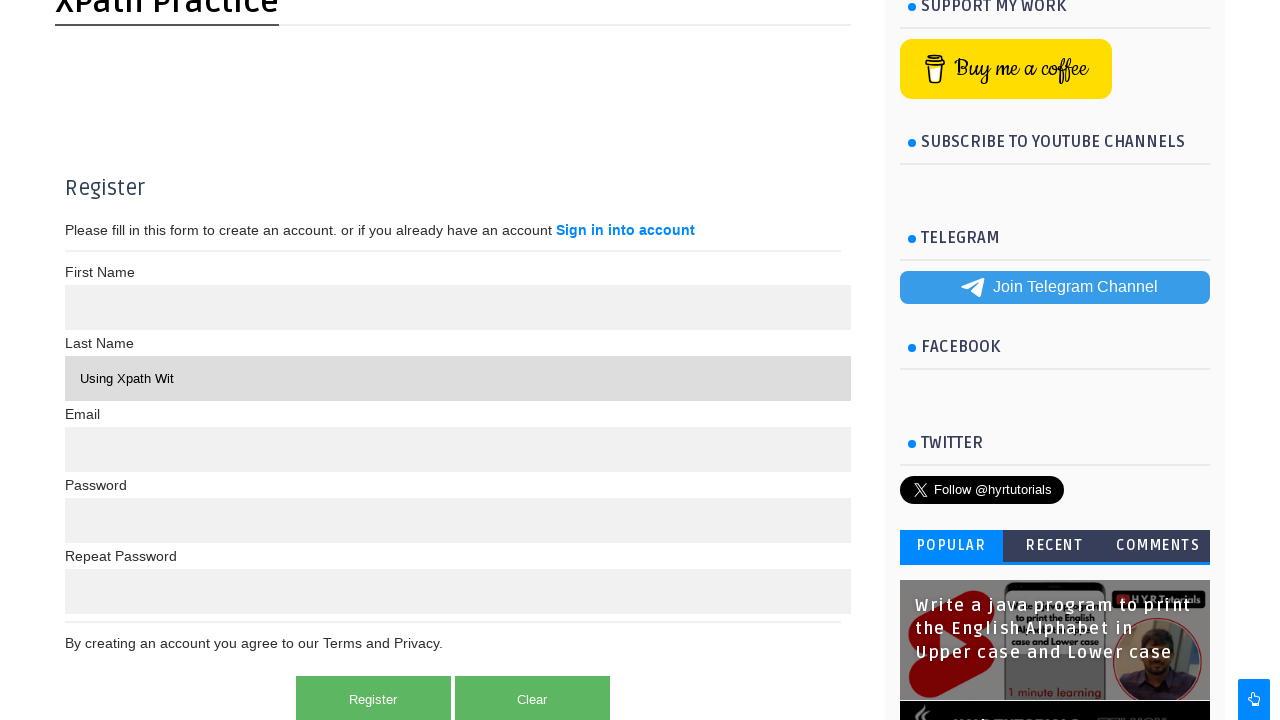

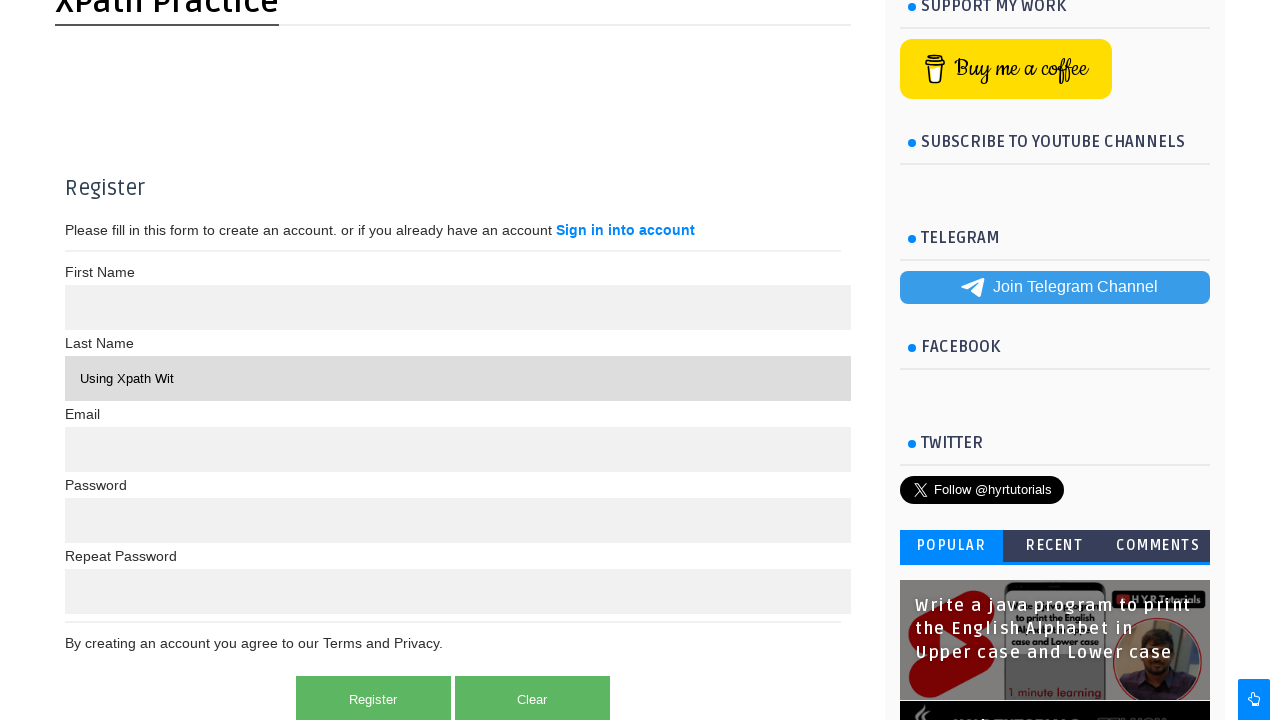